Tests alert presence verification by entering a name, clicking the alert button, waiting for the alert to appear, and accepting it

Starting URL: https://rahulshettyacademy.com/AutomationPractice/

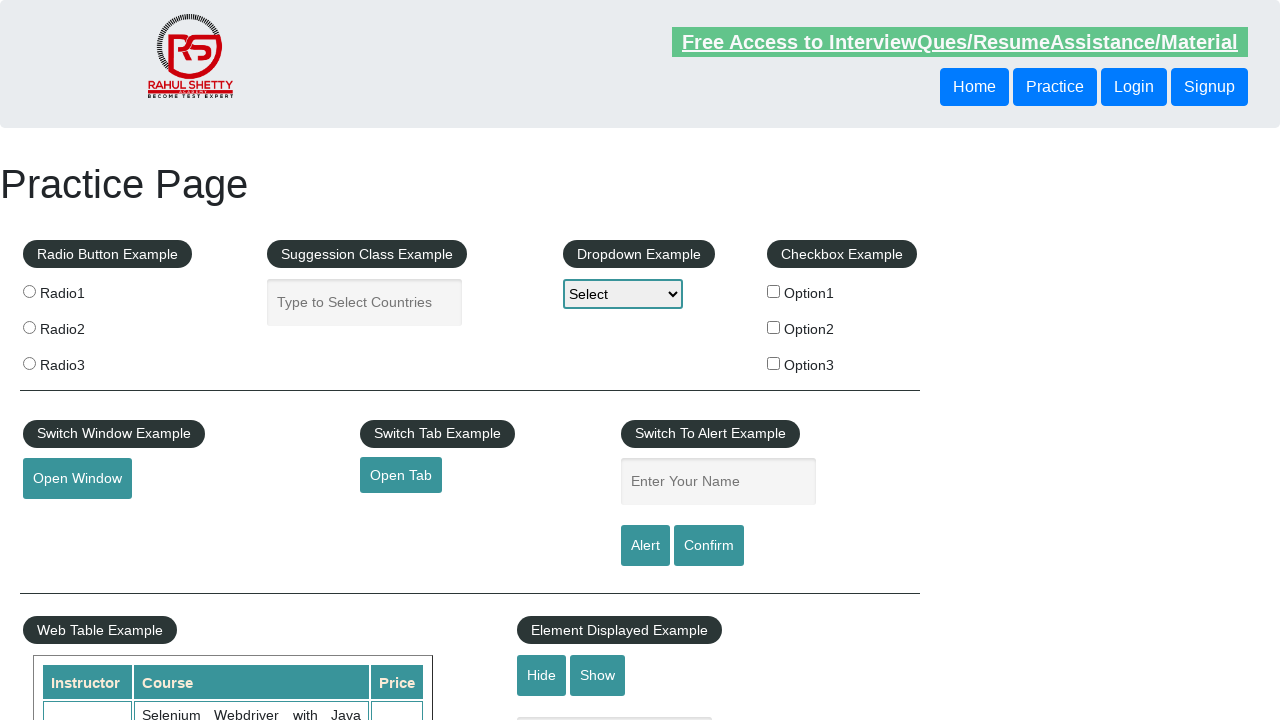

Filled name field with 'ganesh' on input[placeholder='Enter Your Name']
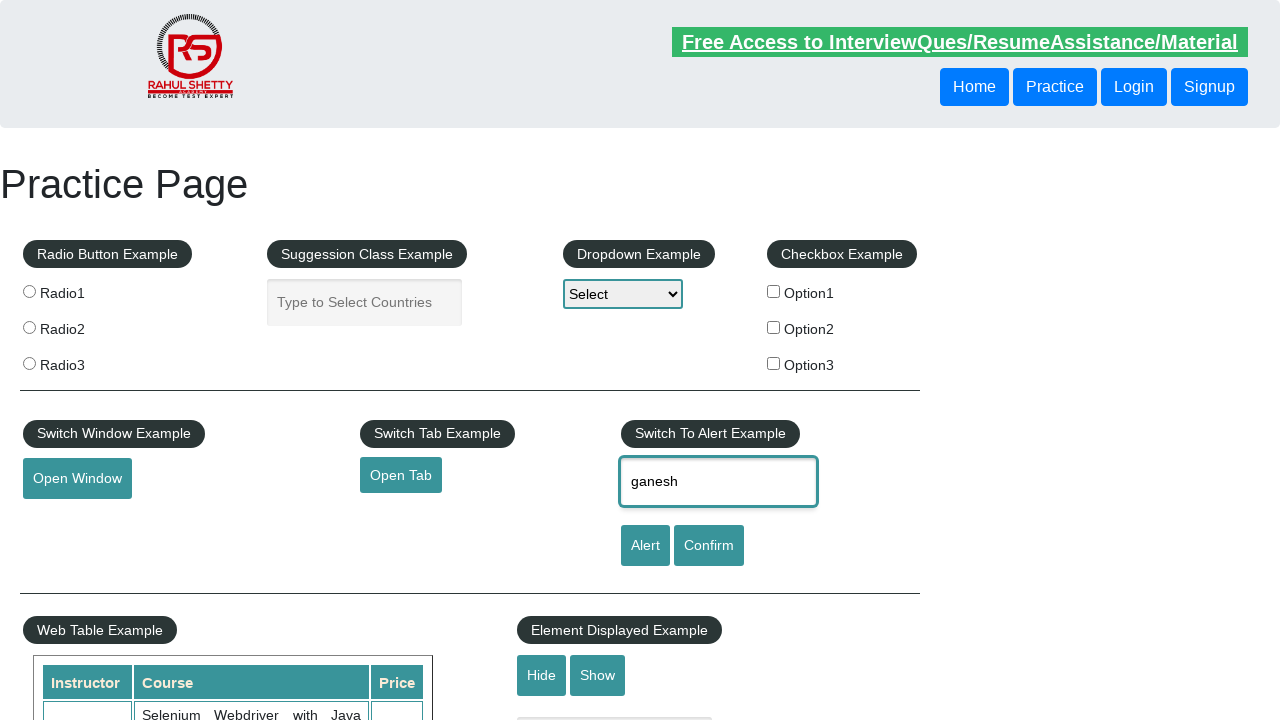

Set up dialog handler to accept alerts
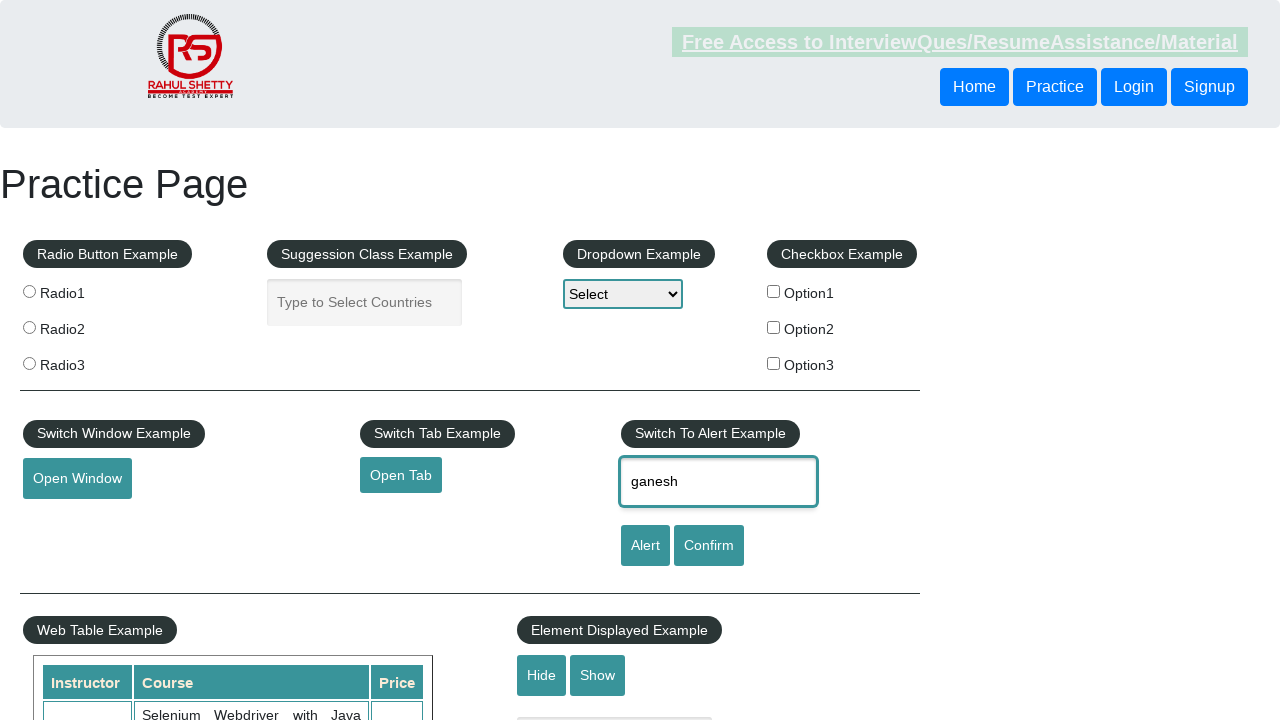

Clicked alert button to trigger alert at (645, 546) on input#alertbtn
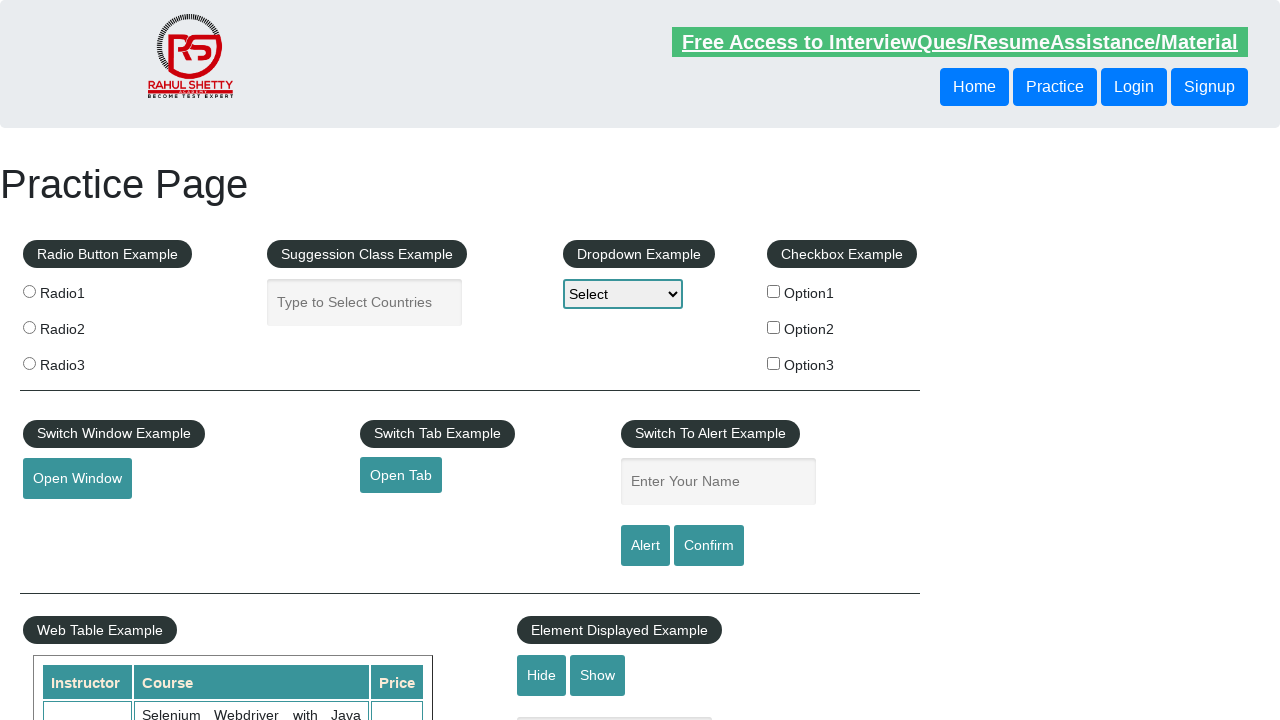

Alert was accepted and dialog handling completed
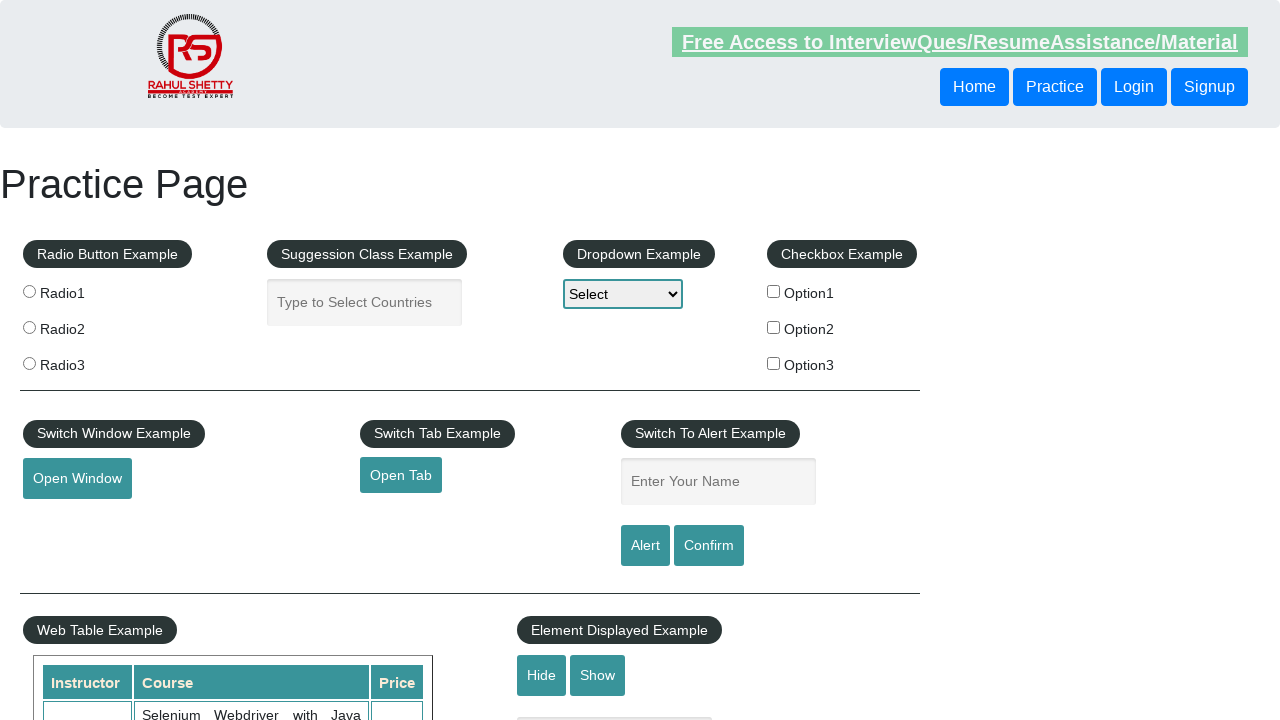

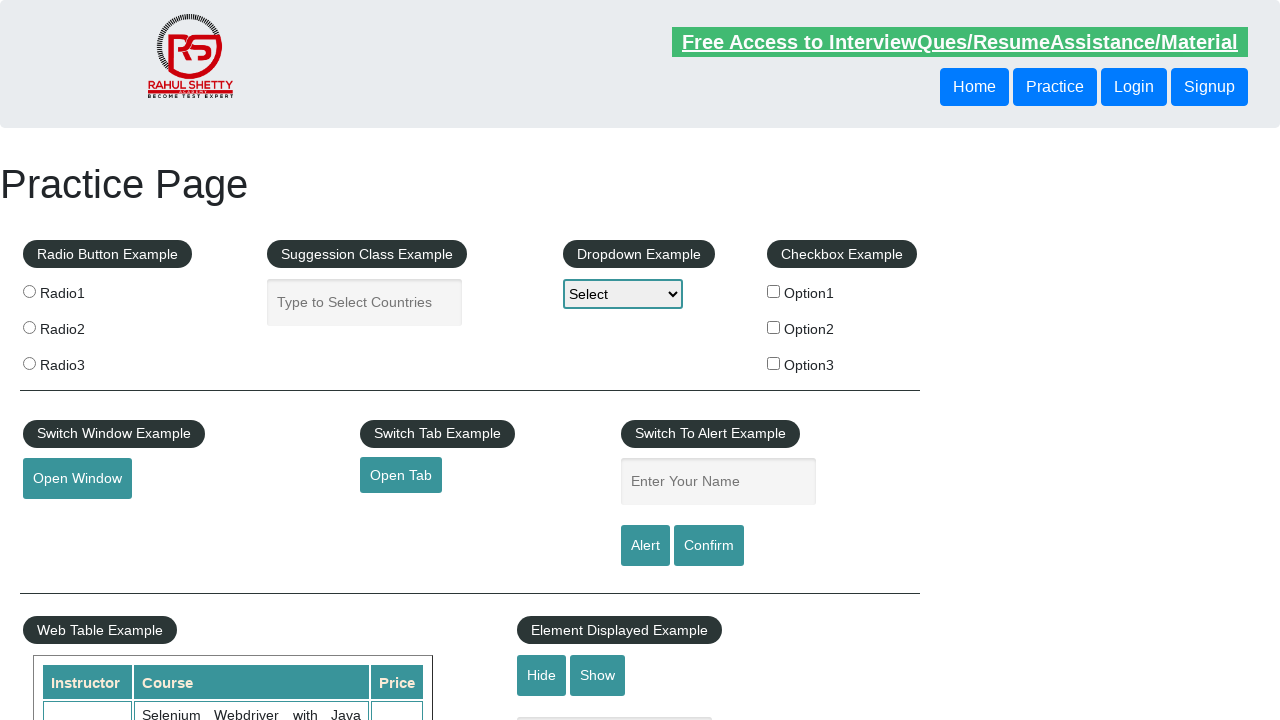